Navigates to the omayo blogspot page and verifies the page loads successfully by checking for the window/page context

Starting URL: http://omayo.blogspot.com/

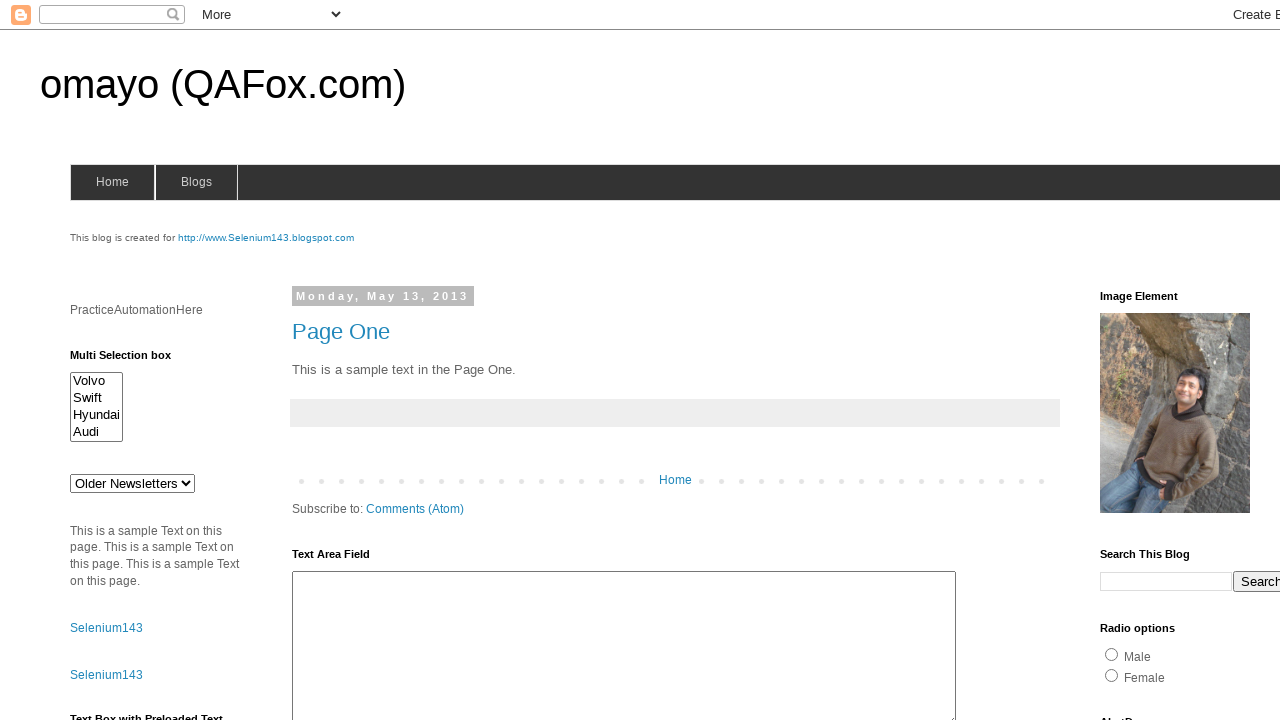

Navigated to omayo.blogspot.com
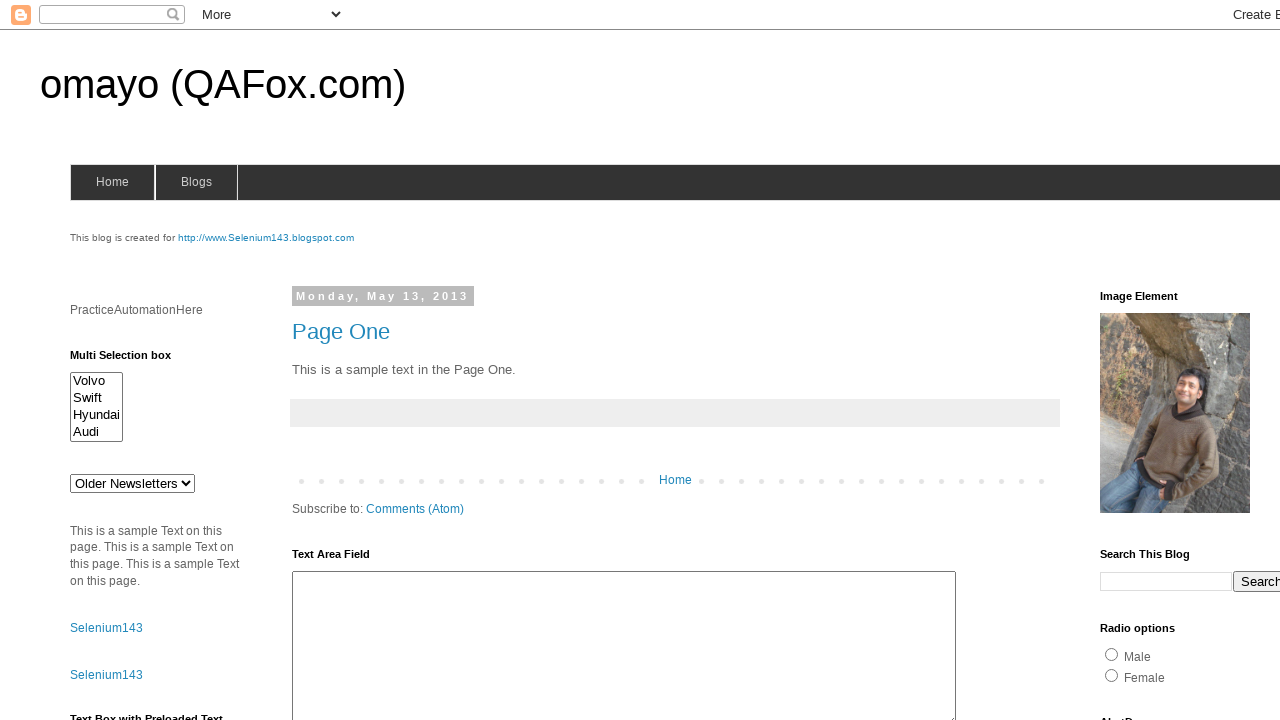

Page fully loaded (domcontentloaded state)
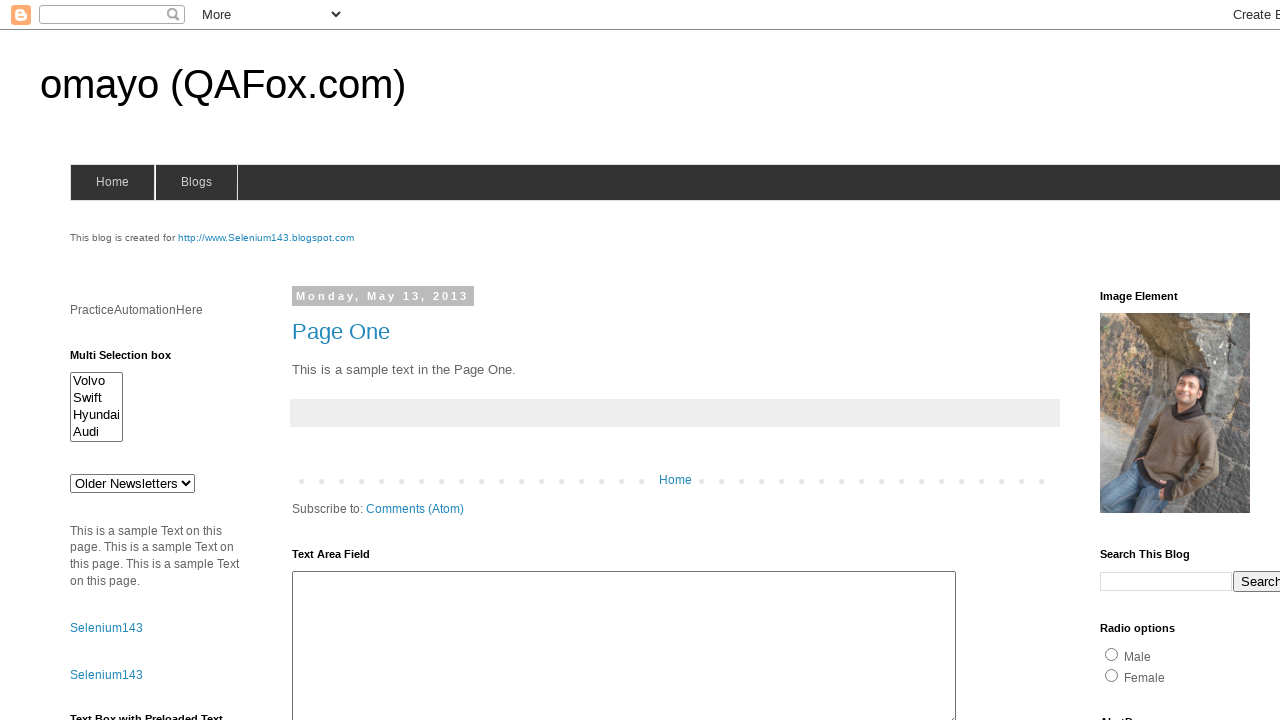

Verified page context - page URL is valid
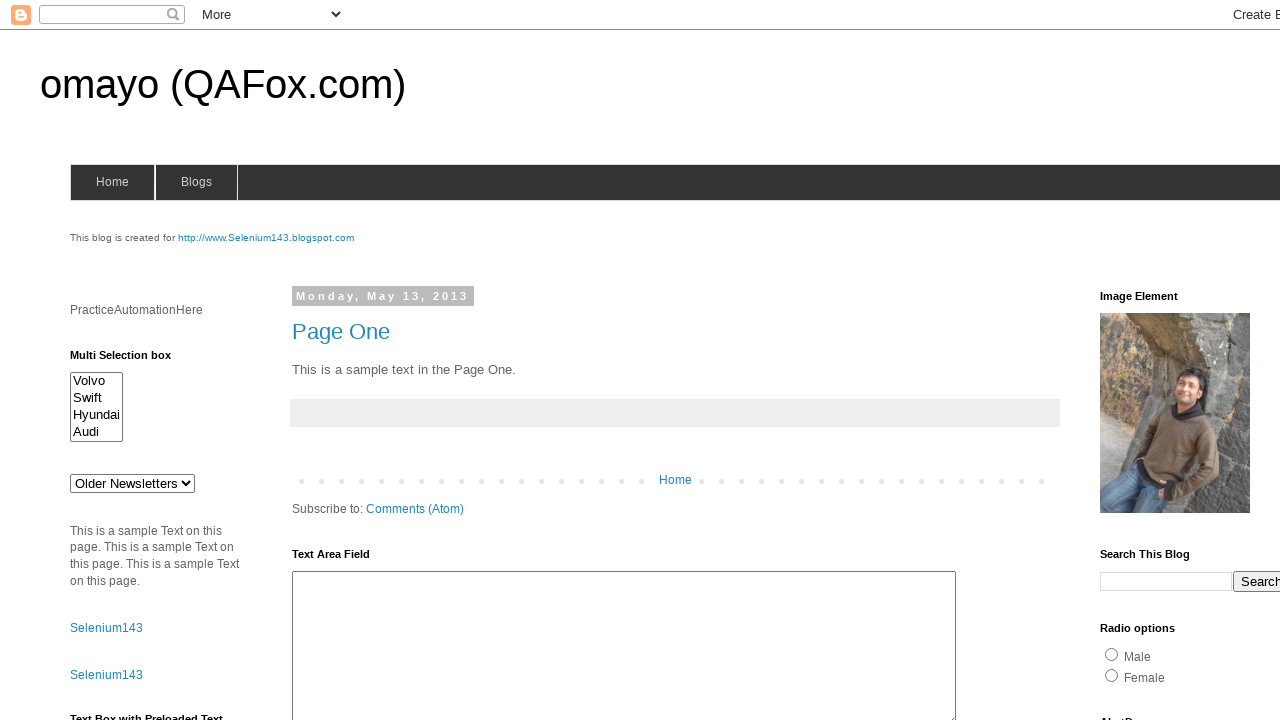

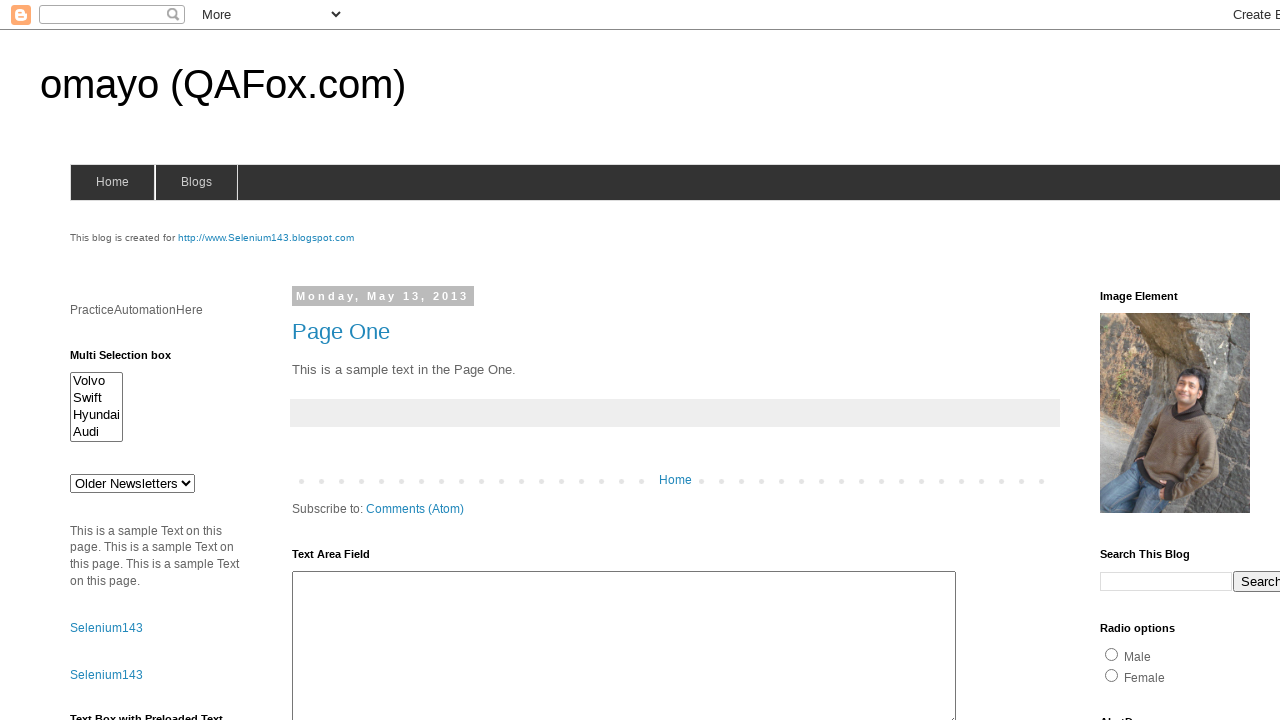